Tests registration form validation with password that is too short (less than 6 characters)

Starting URL: https://alada.vn/tai-khoan/dang-ky.html

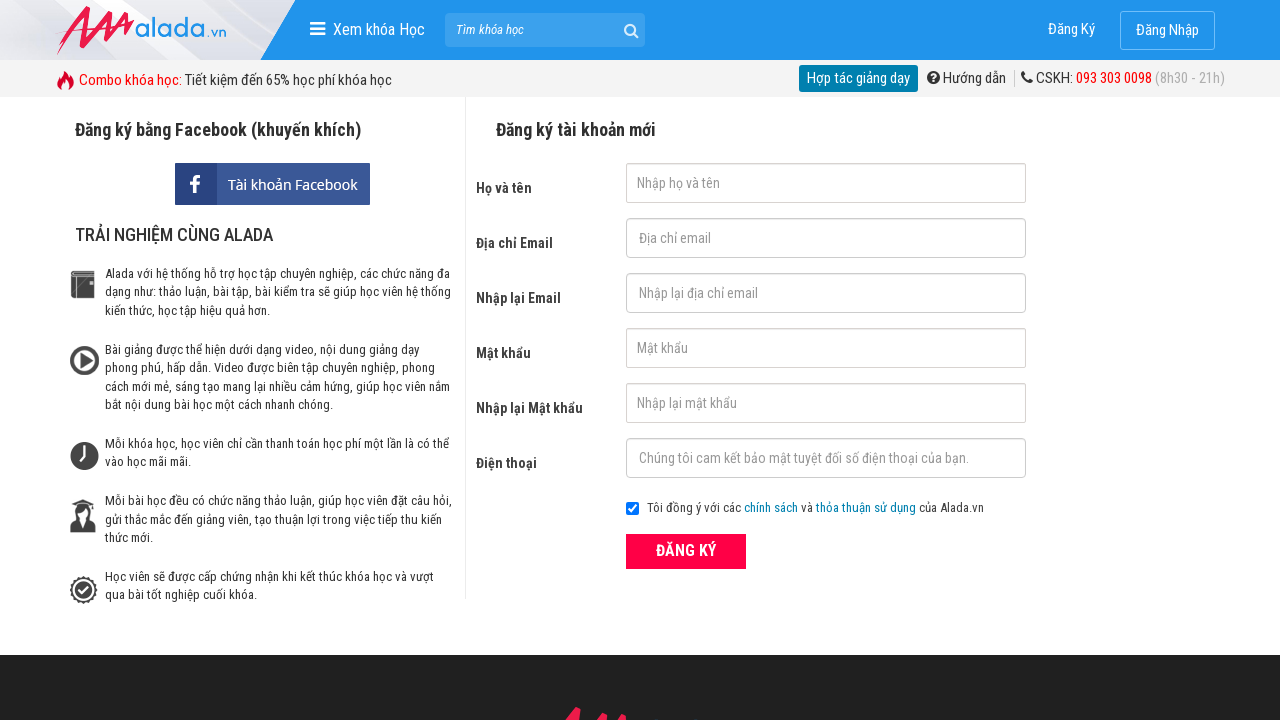

Filled first name field with 'Hoang Van' on #txtFirstname
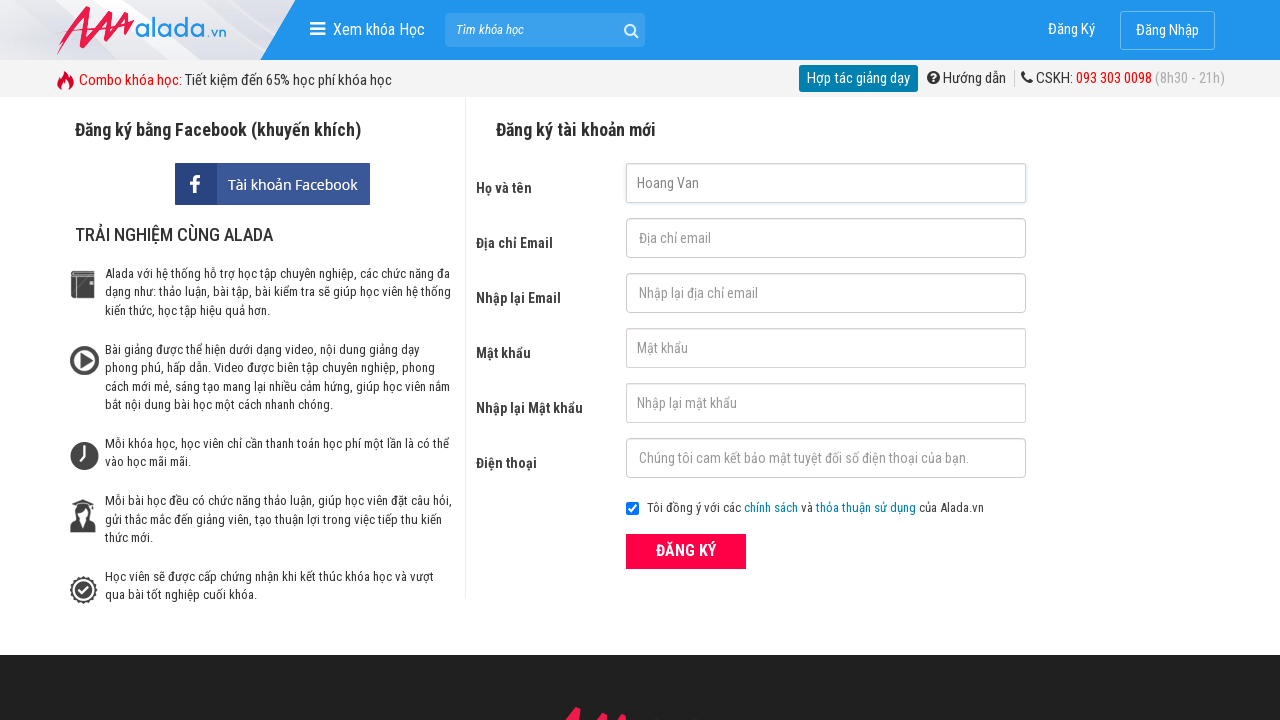

Filled email field with 'QuynhHV@gmail.com' on #txtEmail
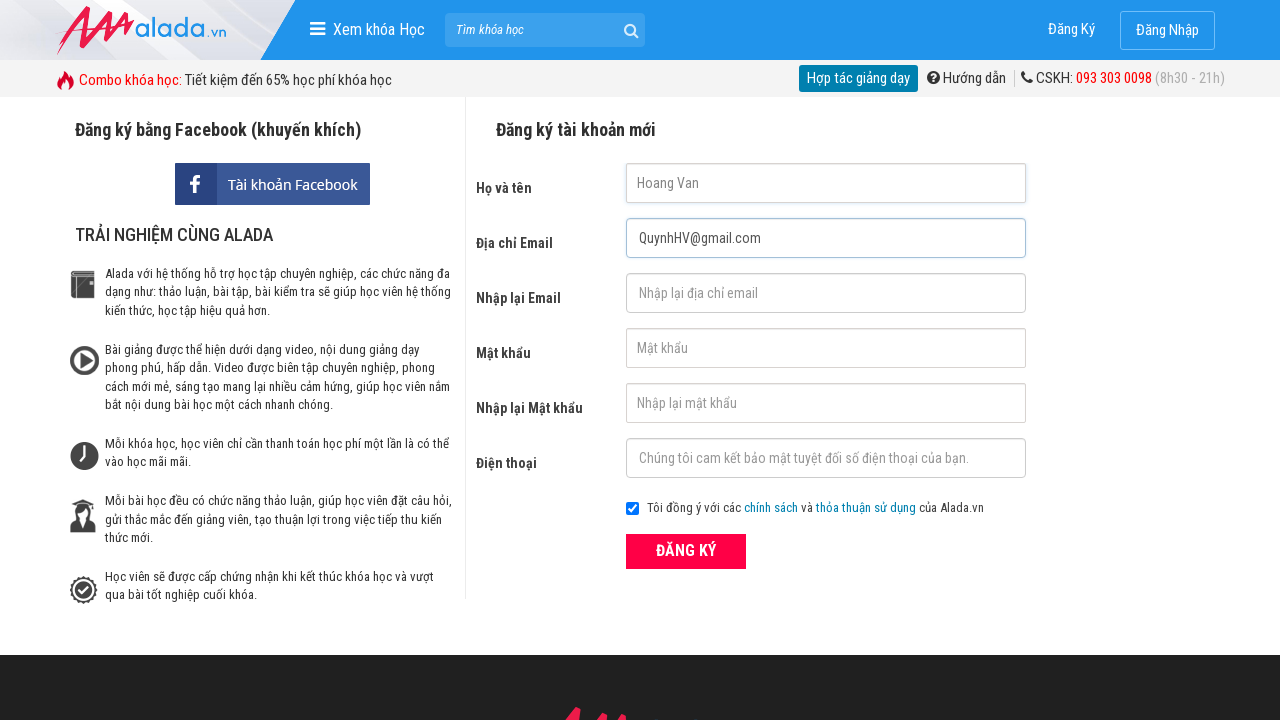

Filled confirm email field with 'QuynhHV@gmail.com' on #txtCEmail
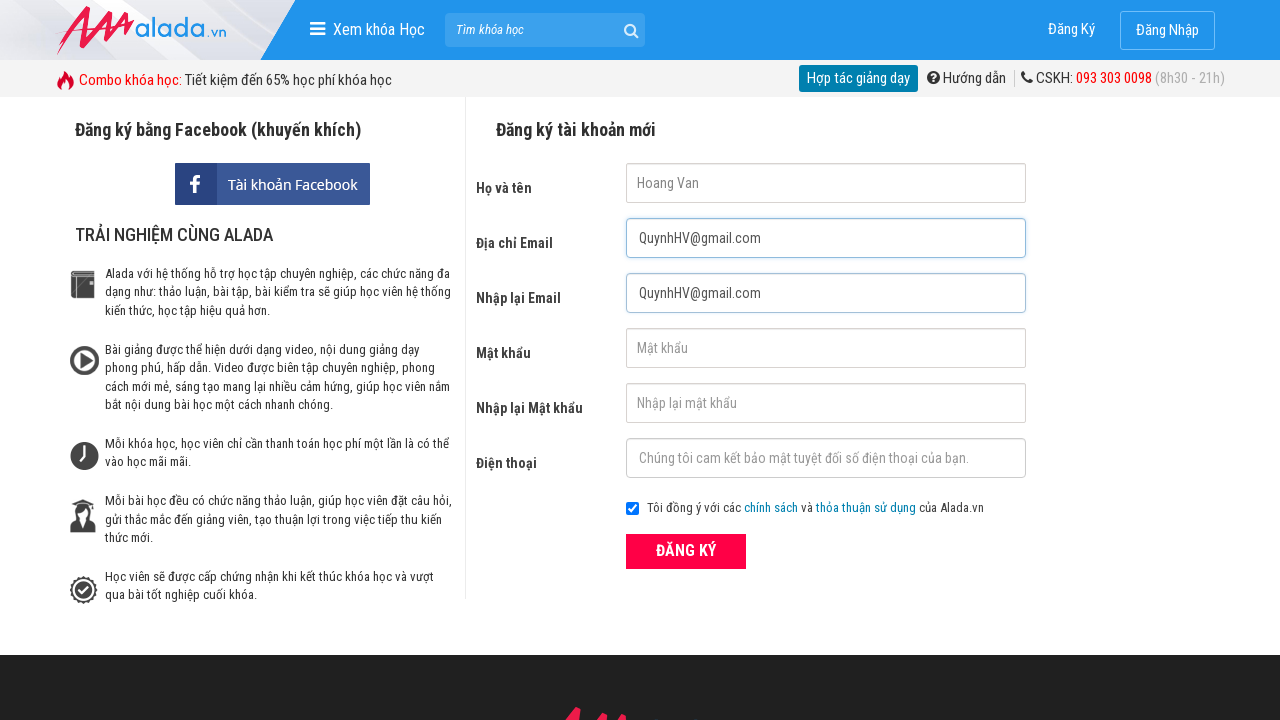

Filled password field with short password '123' (less than 6 characters) on #txtPassword
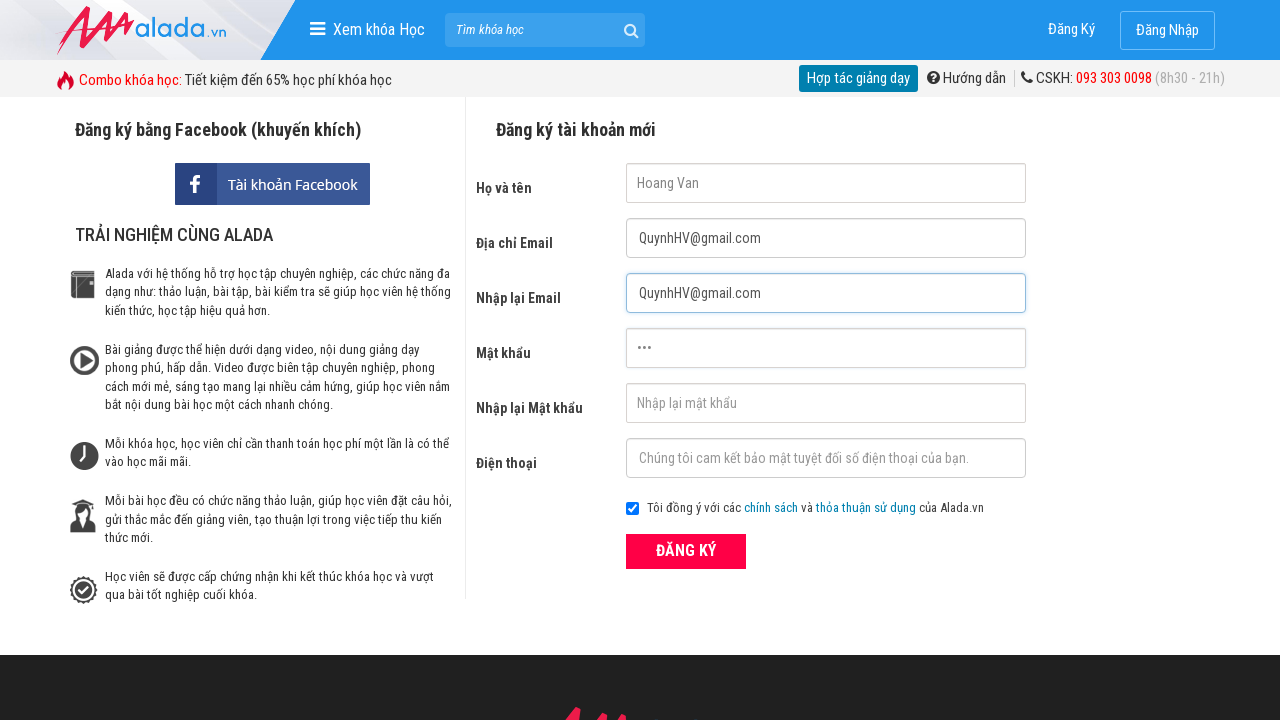

Filled confirm password field with '123' on #txtCPassword
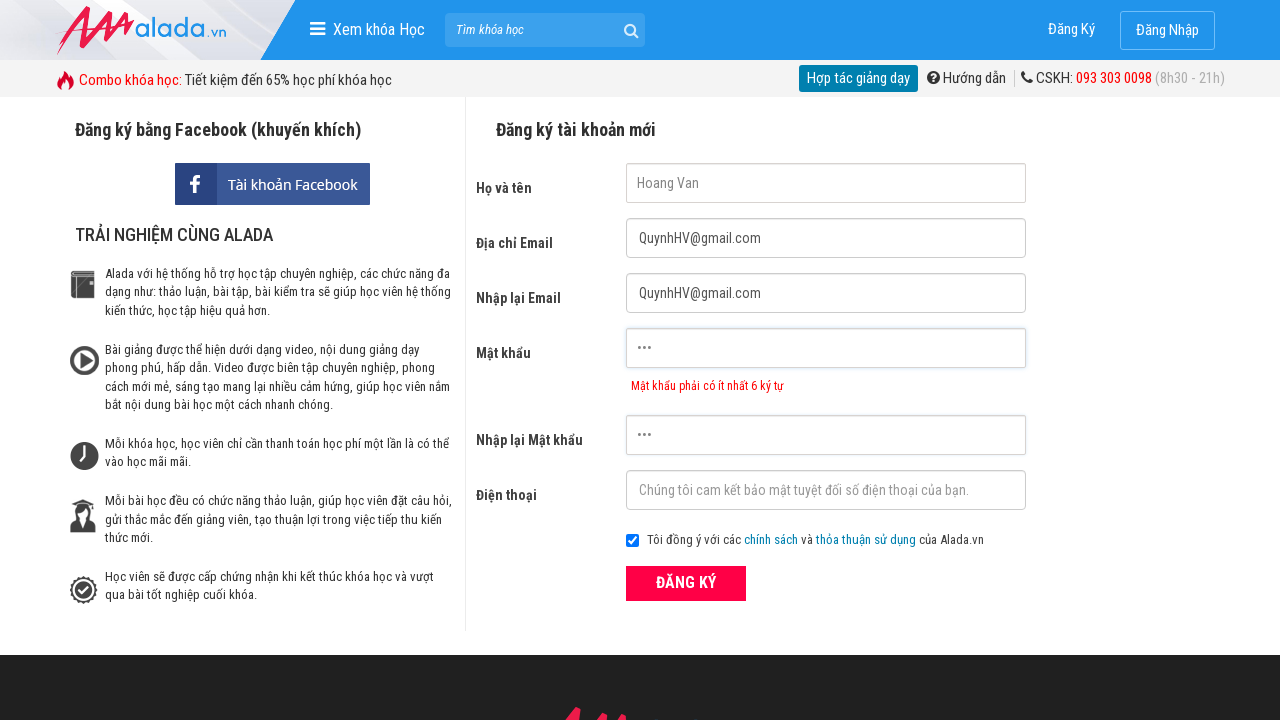

Filled phone field with '0324569897' on #txtPhone
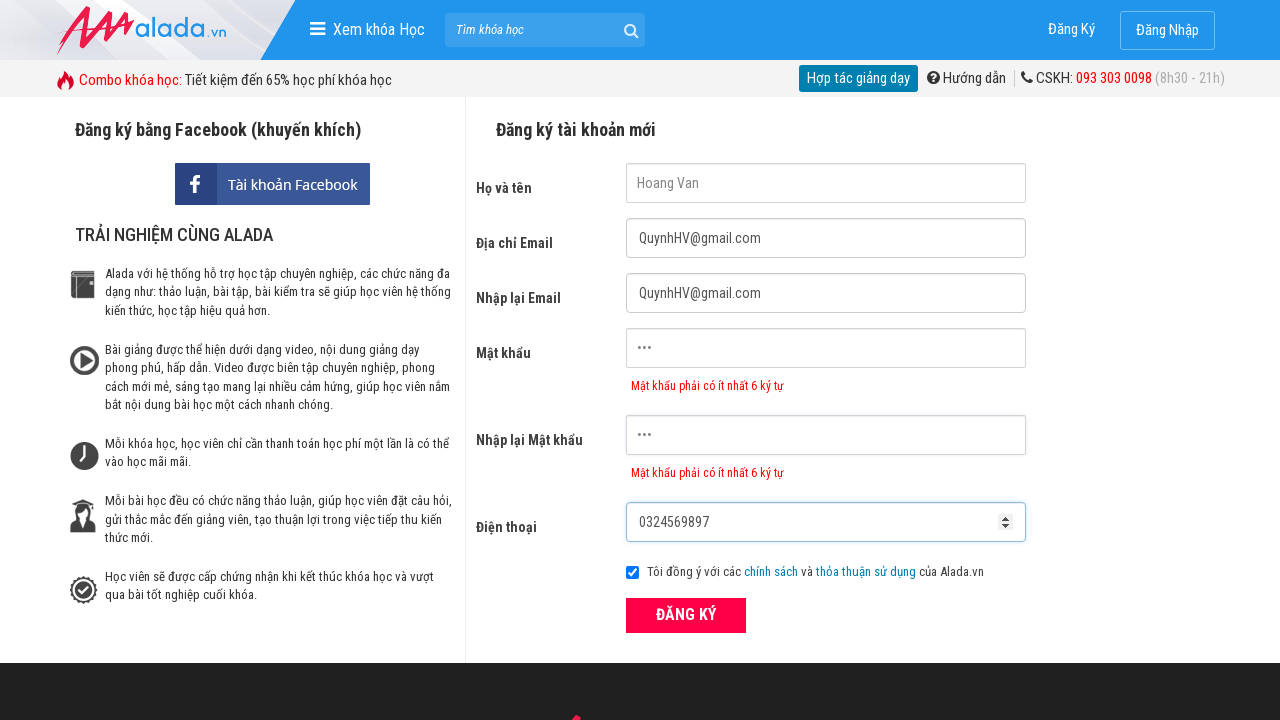

Clicked ĐĂNG KÝ (register) button at (686, 615) on xpath=//form[@id='frmLogin']//button[text()='ĐĂNG KÝ']
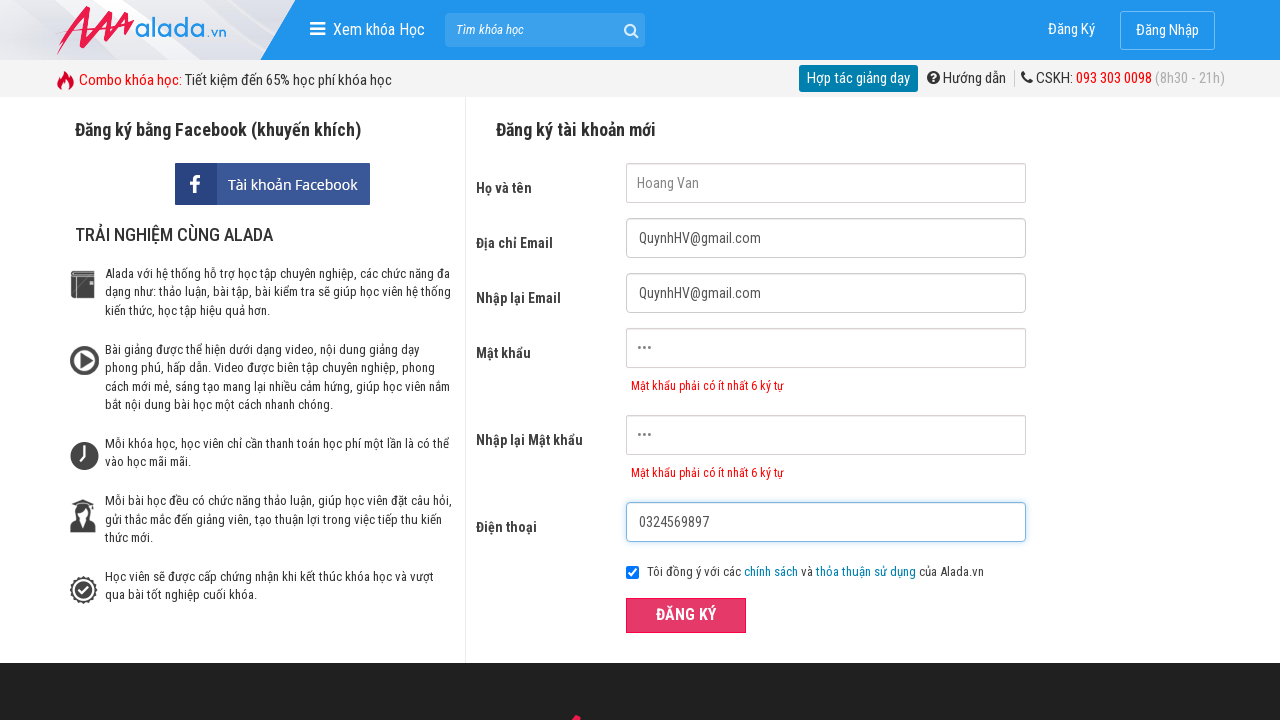

Password error message appeared, validating short password rejection
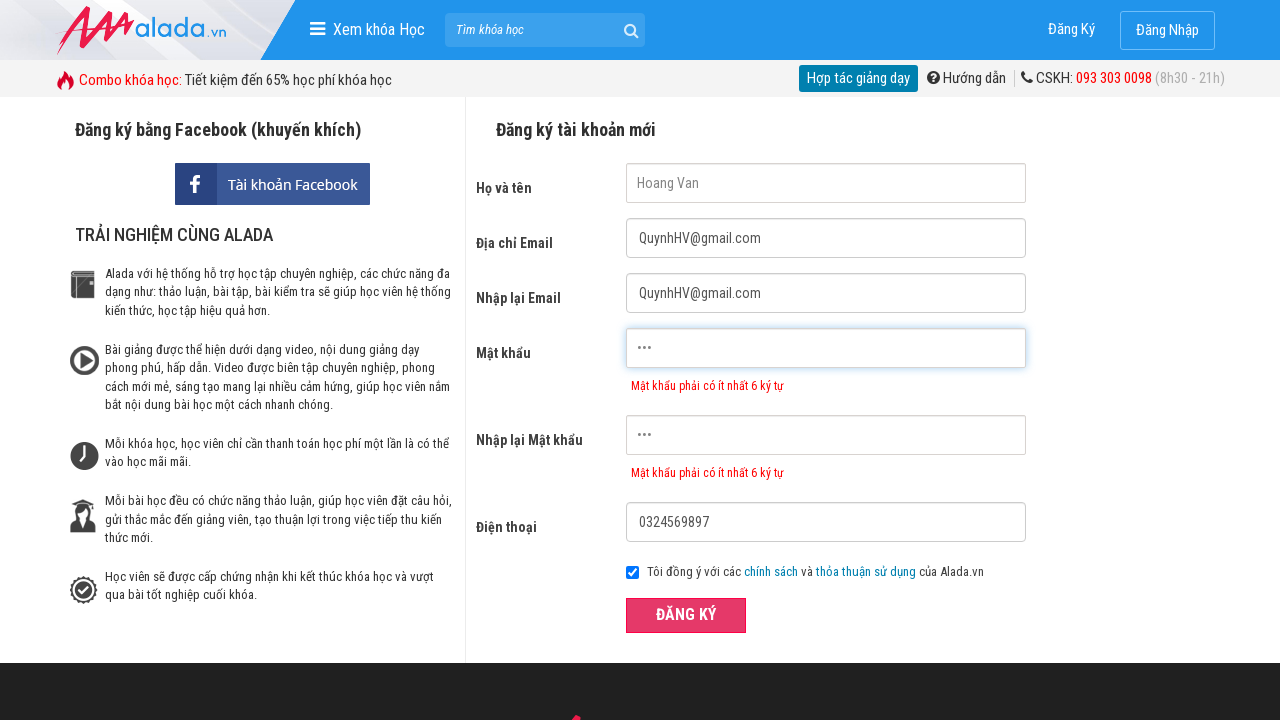

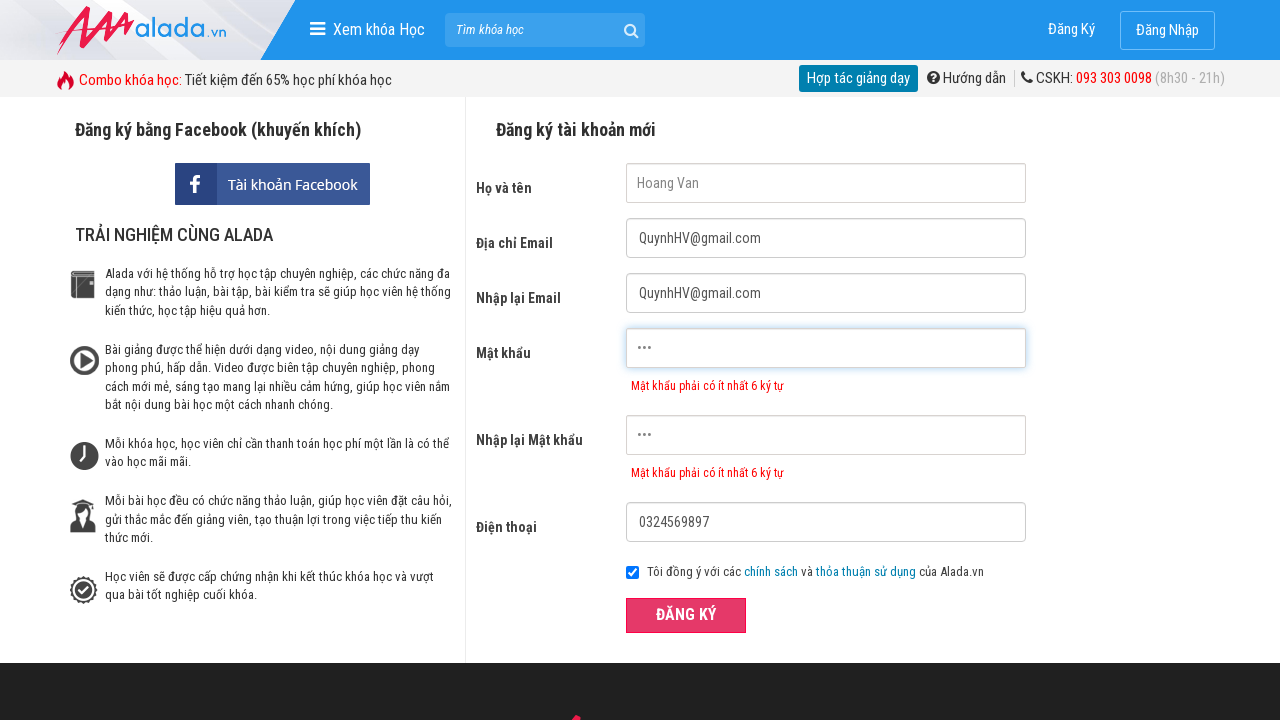